Tests drag and drop functionality by dragging an element from one area and dropping it into another area

Starting URL: https://demo.automationtesting.in/Static.html

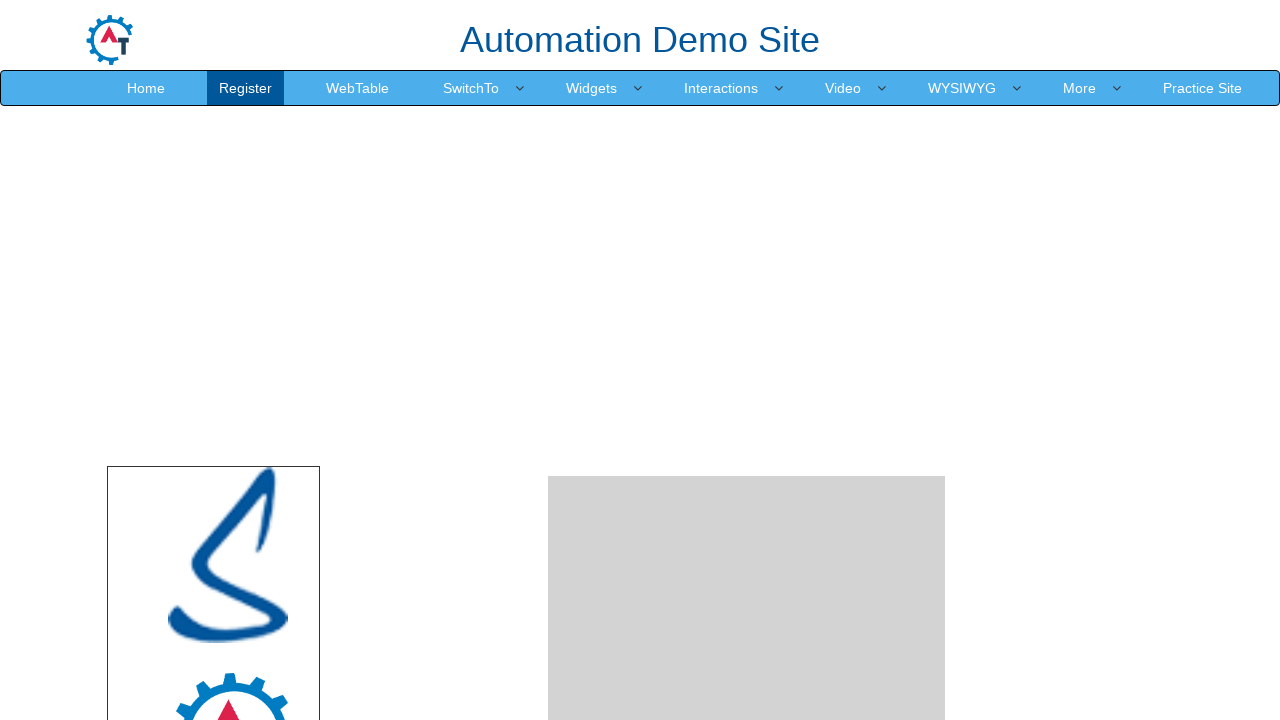

Located the draggable element with id 'dragarea'
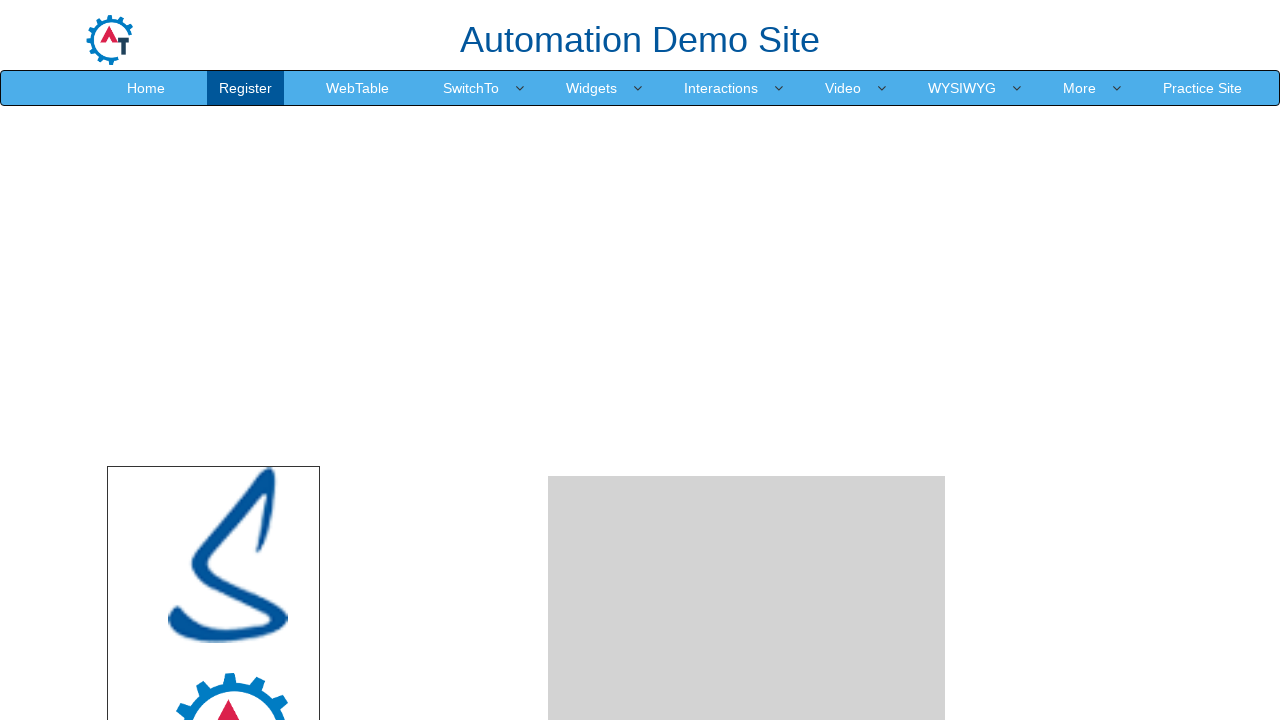

Located the drop target area with id 'droparea'
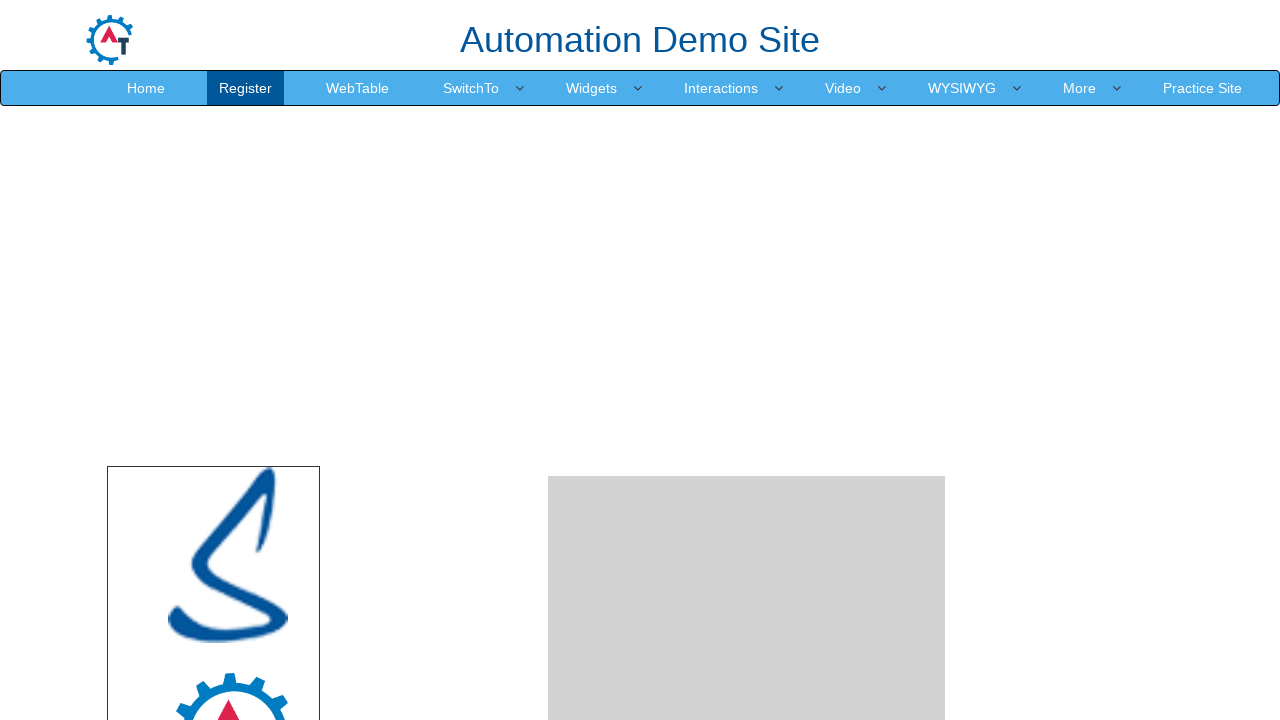

Dragged element from dragarea and dropped it into droparea at (747, 481)
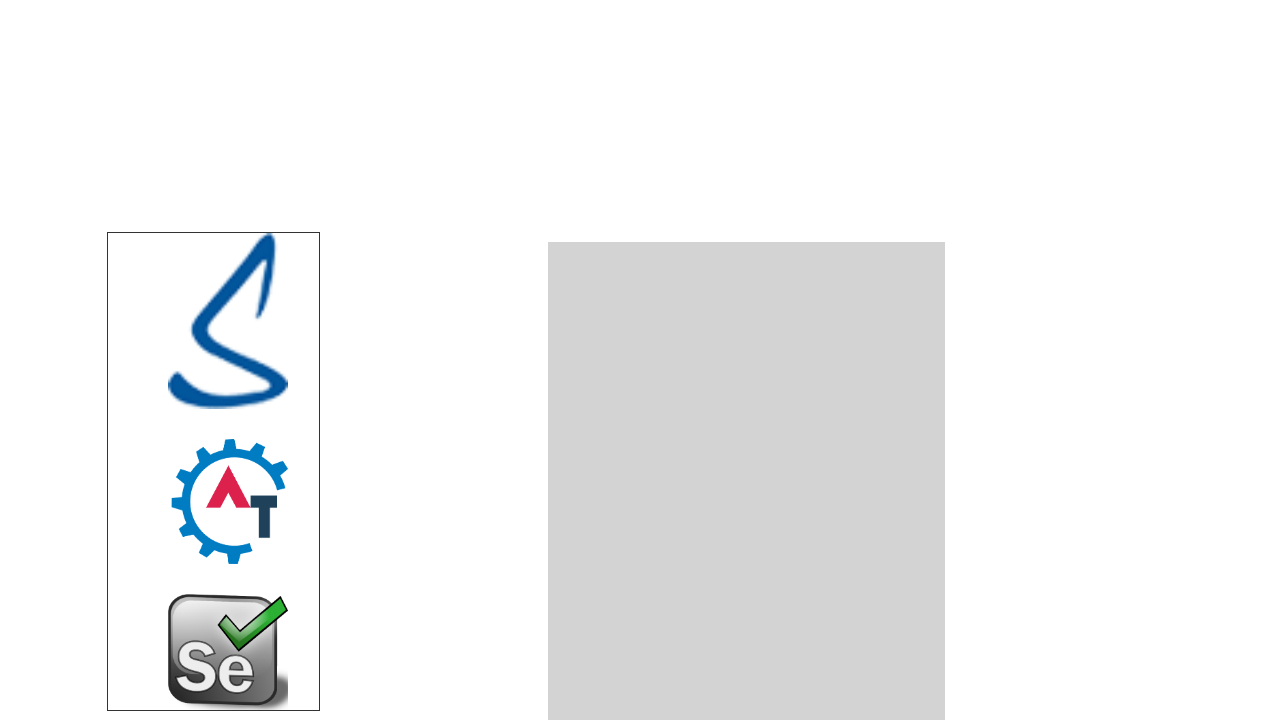

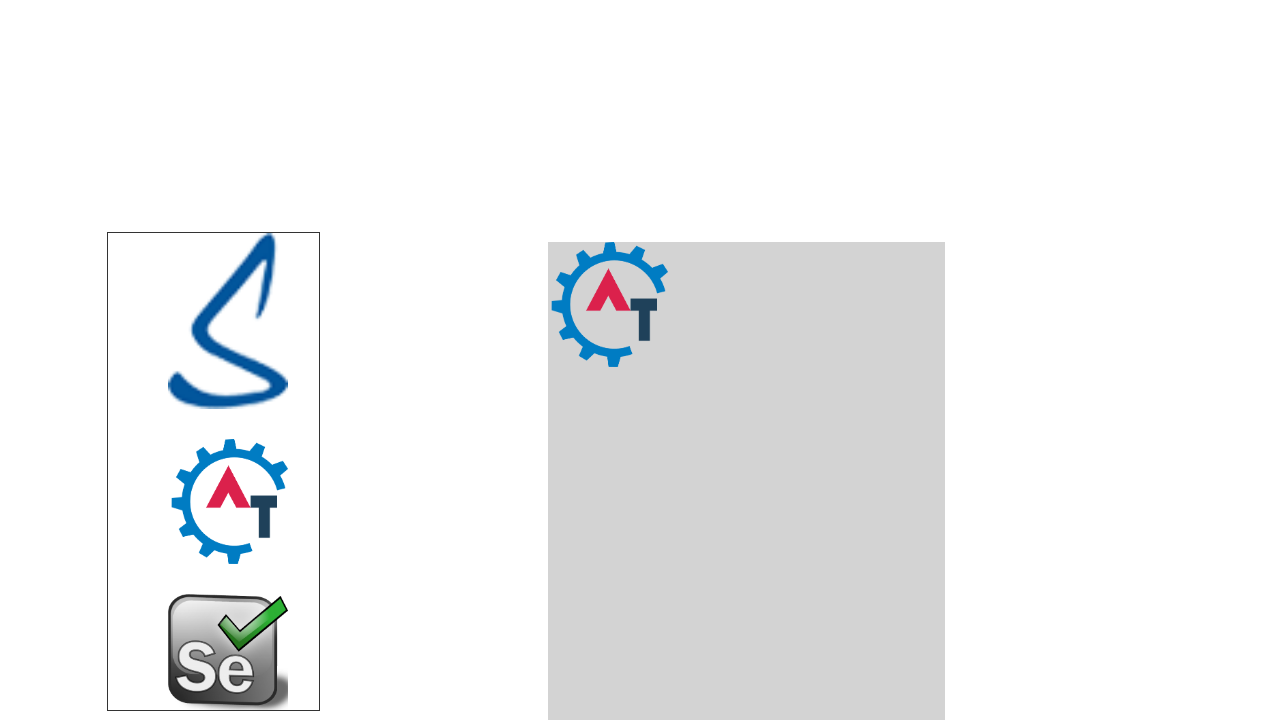